Tests accepting a JavaScript alert by clicking the button to trigger an alert and then accepting it

Starting URL: https://the-internet.herokuapp.com/javascript_alerts

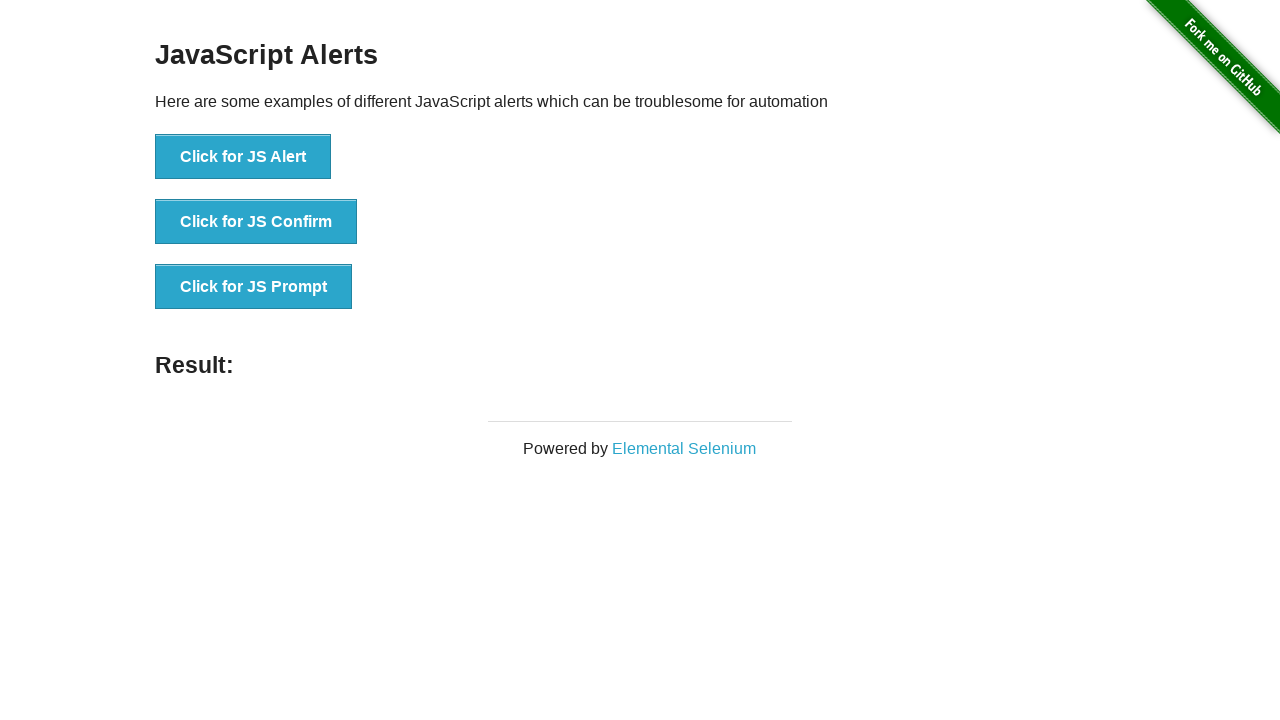

Clicked button to trigger JavaScript alert at (243, 157) on xpath=//button[normalize-space()='Click for JS Alert']
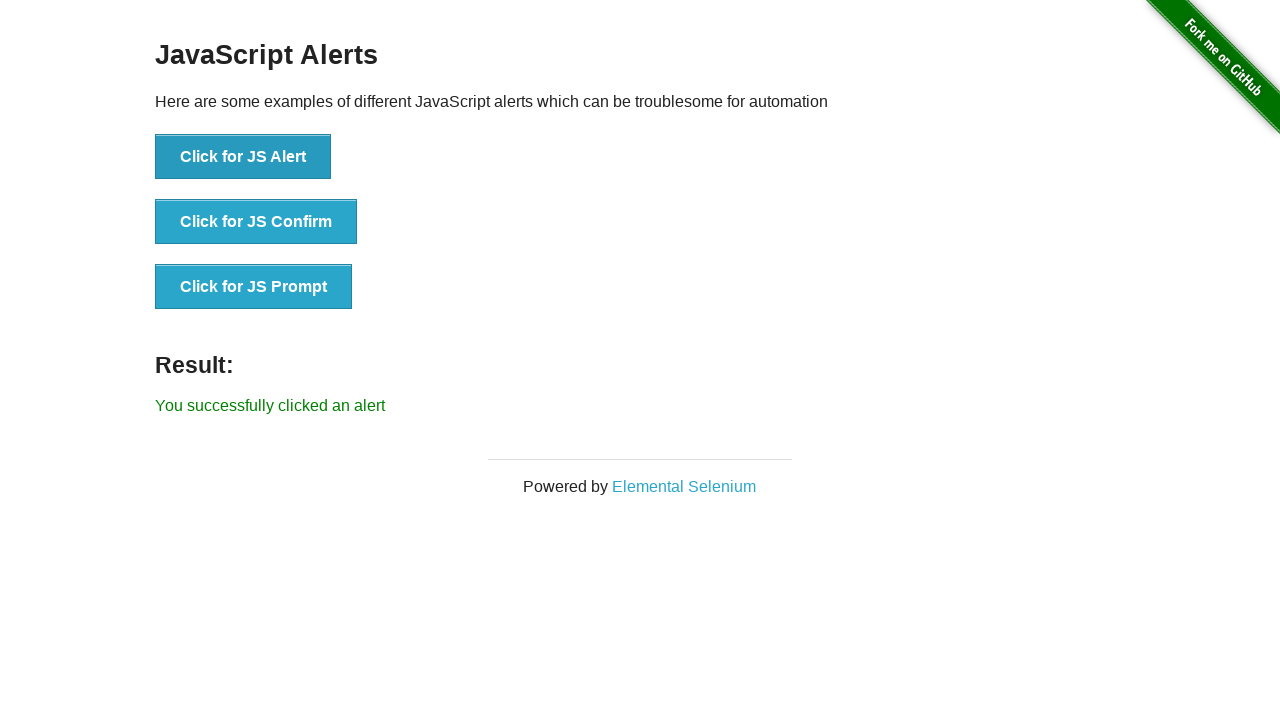

Set up dialog handler to accept alert
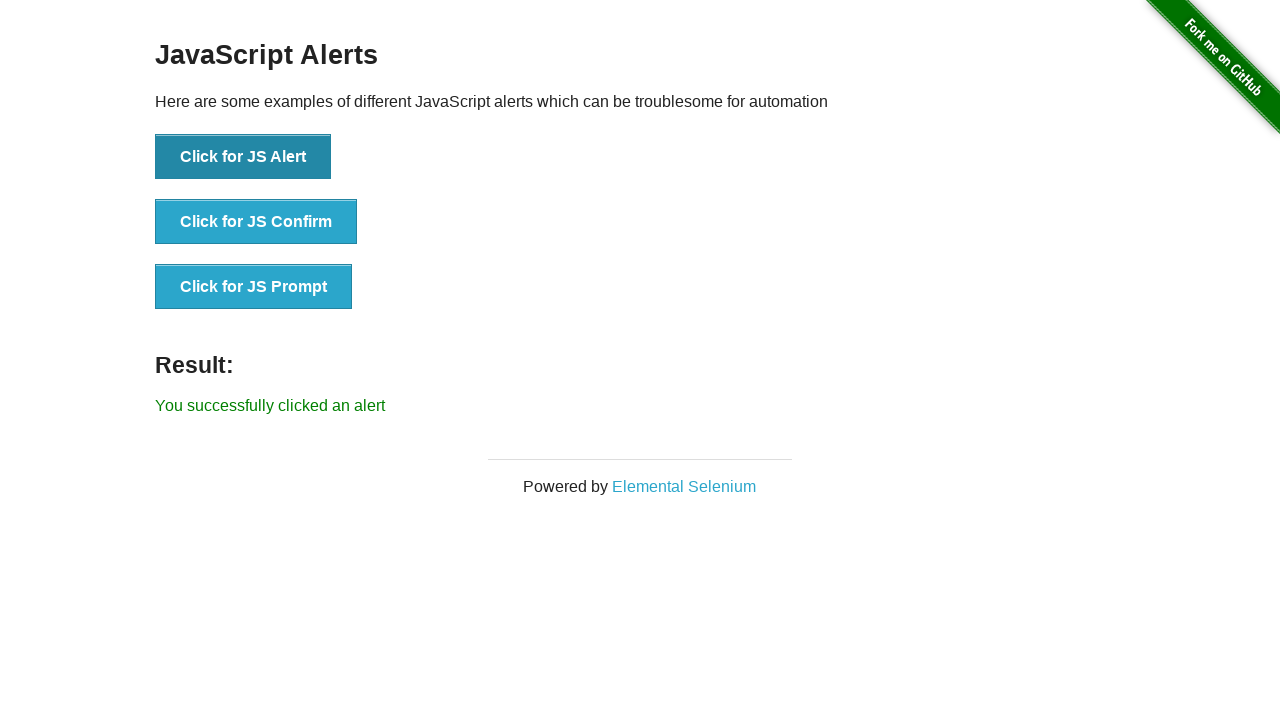

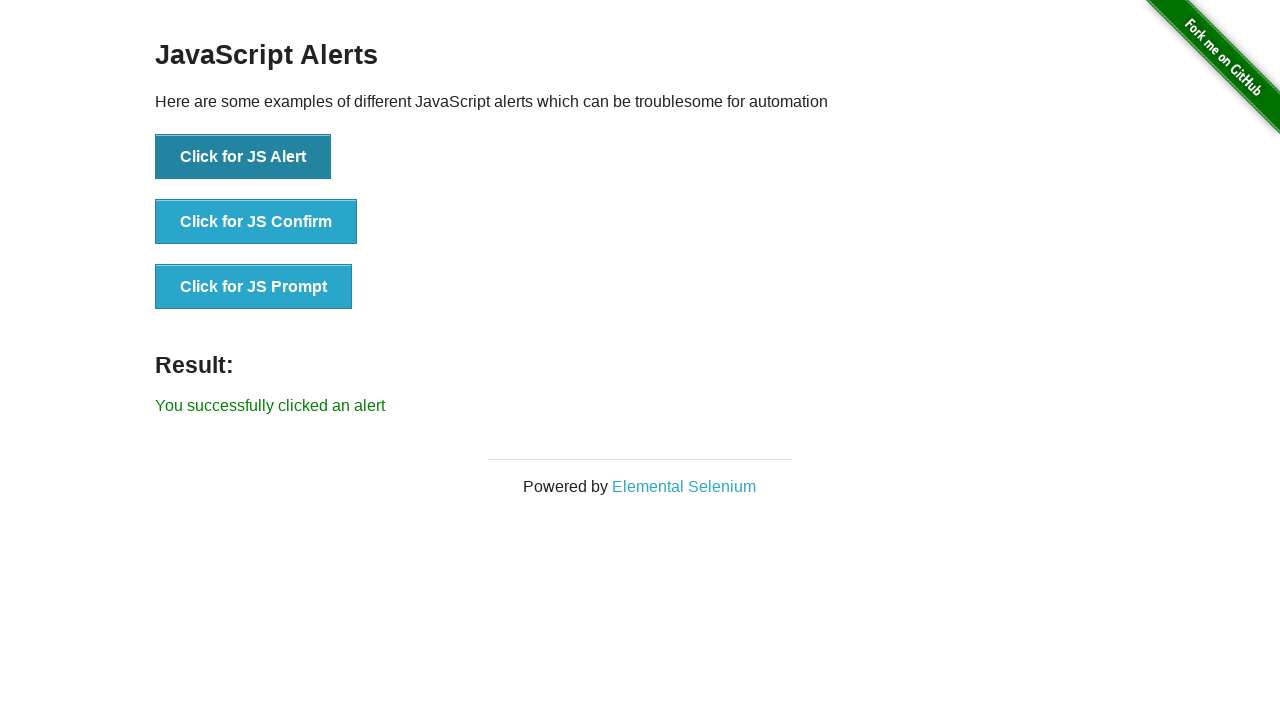